Tests hover functionality by hovering over three images and verifying that corresponding user name text becomes visible on hover

Starting URL: https://practice.cydeo.com/hovers

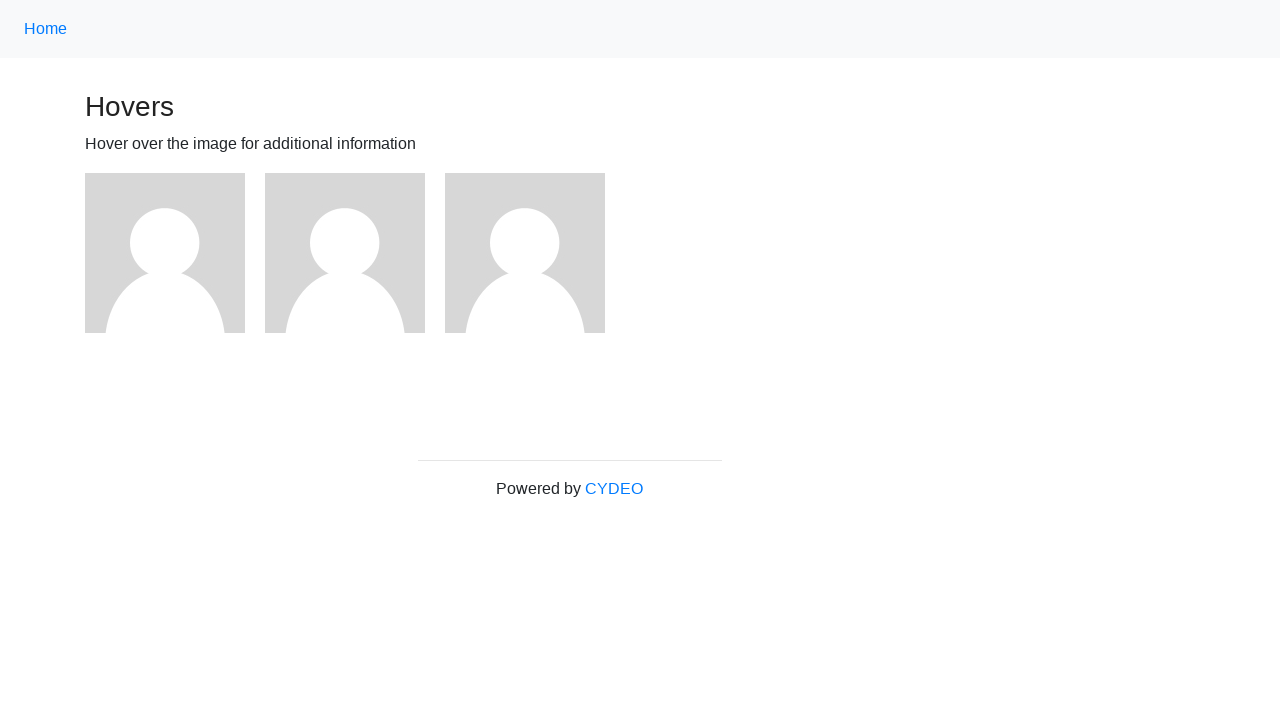

Located first image element
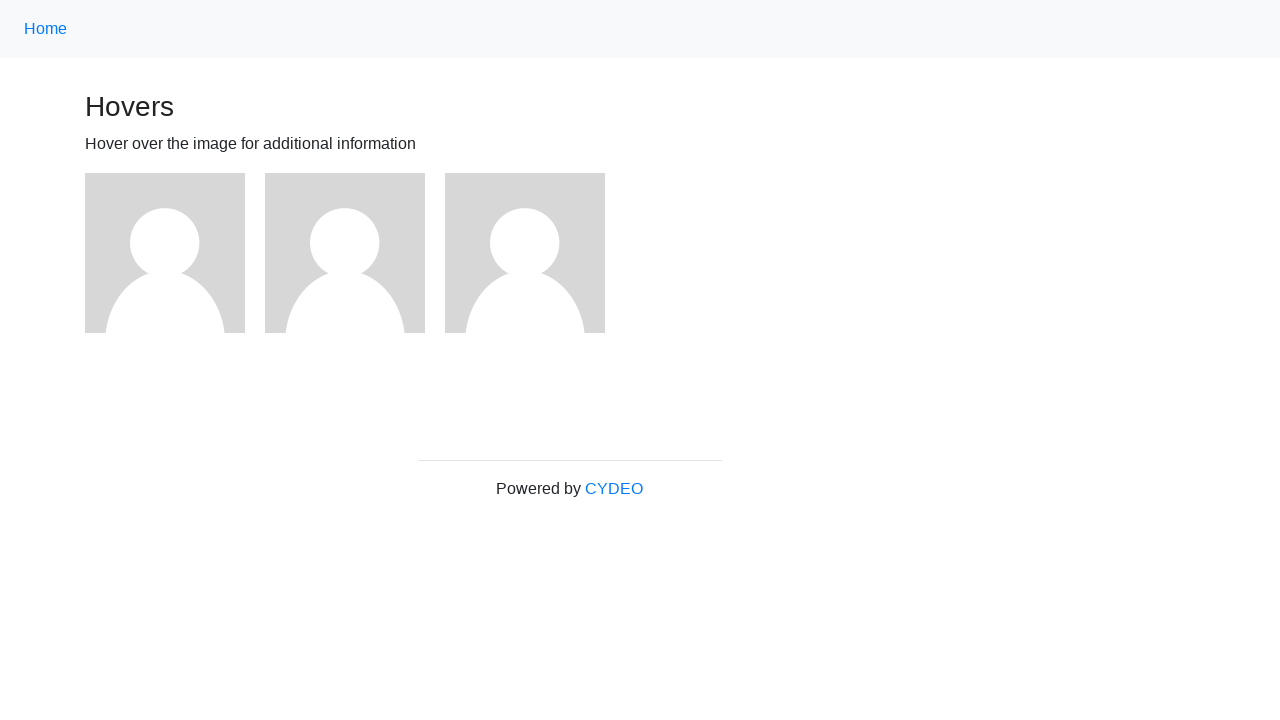

Located second image element
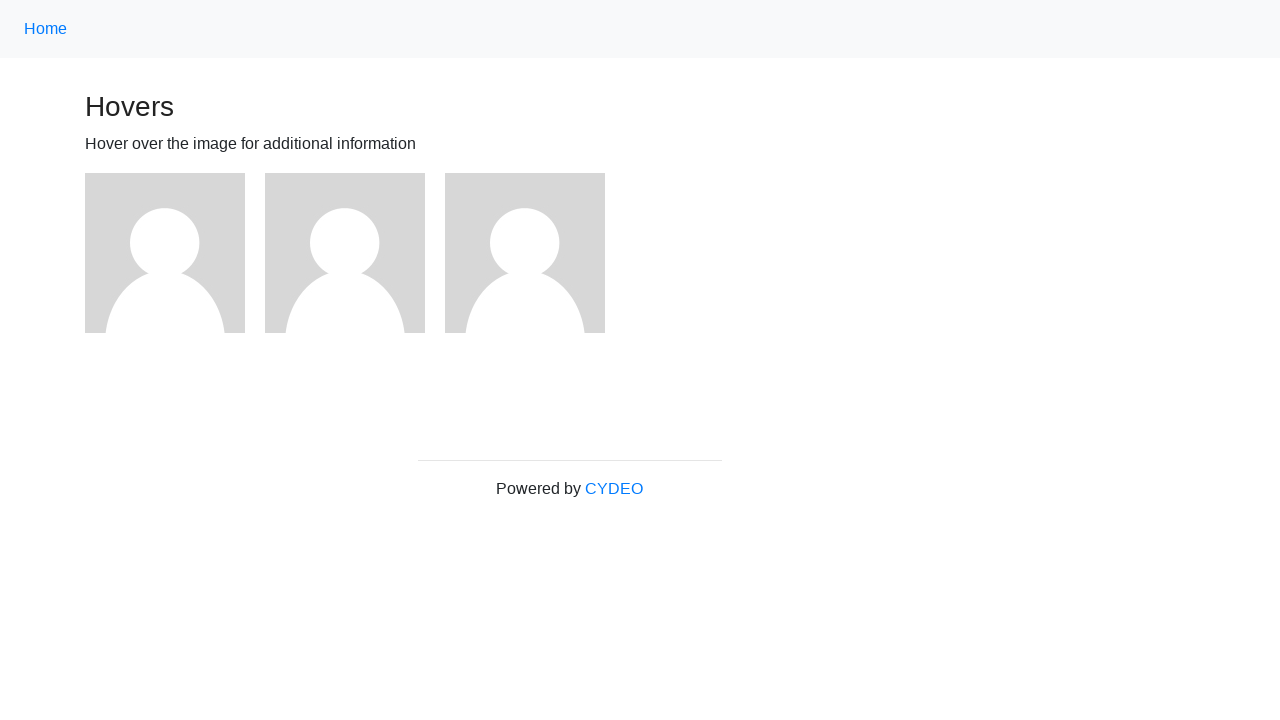

Located third image element
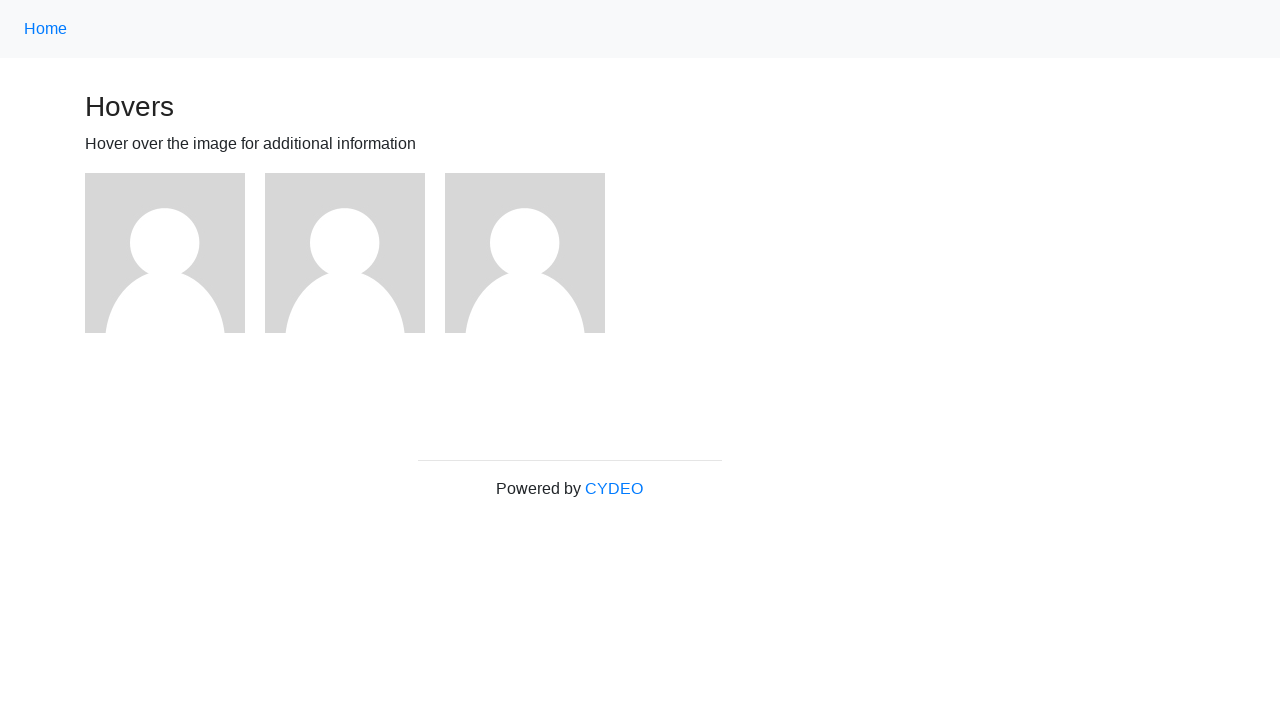

Located user1 text element
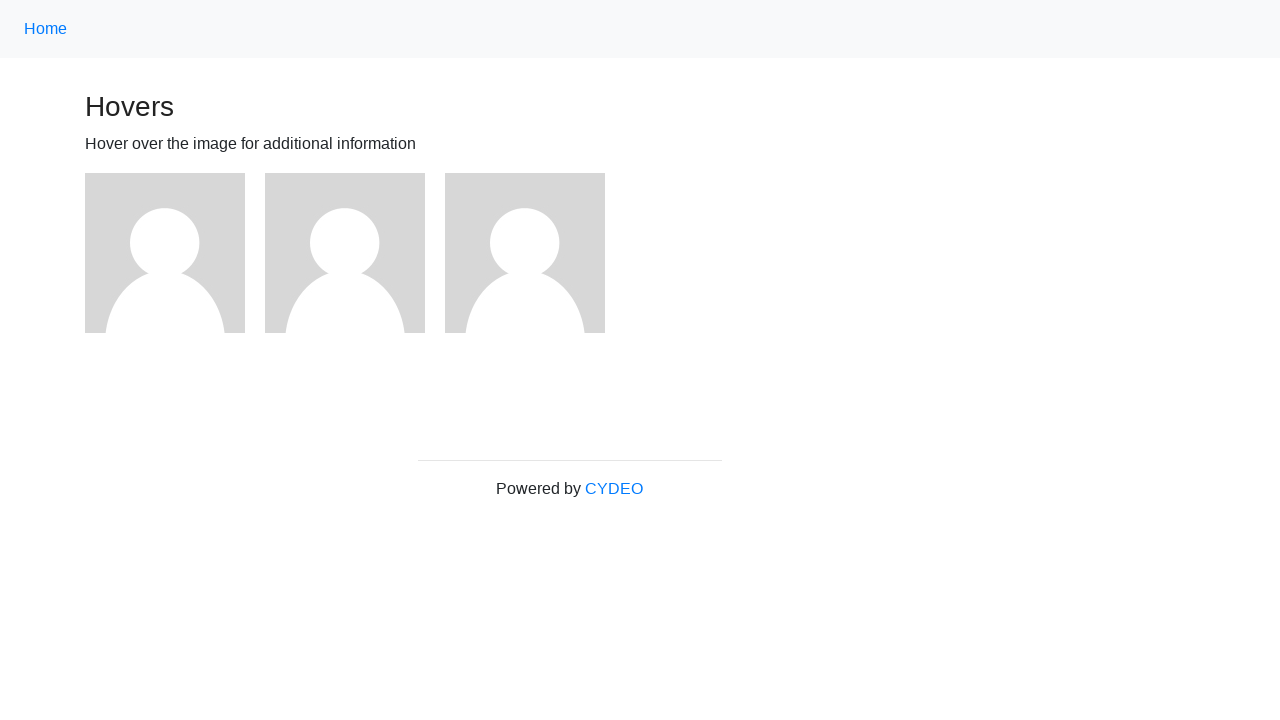

Located user2 text element
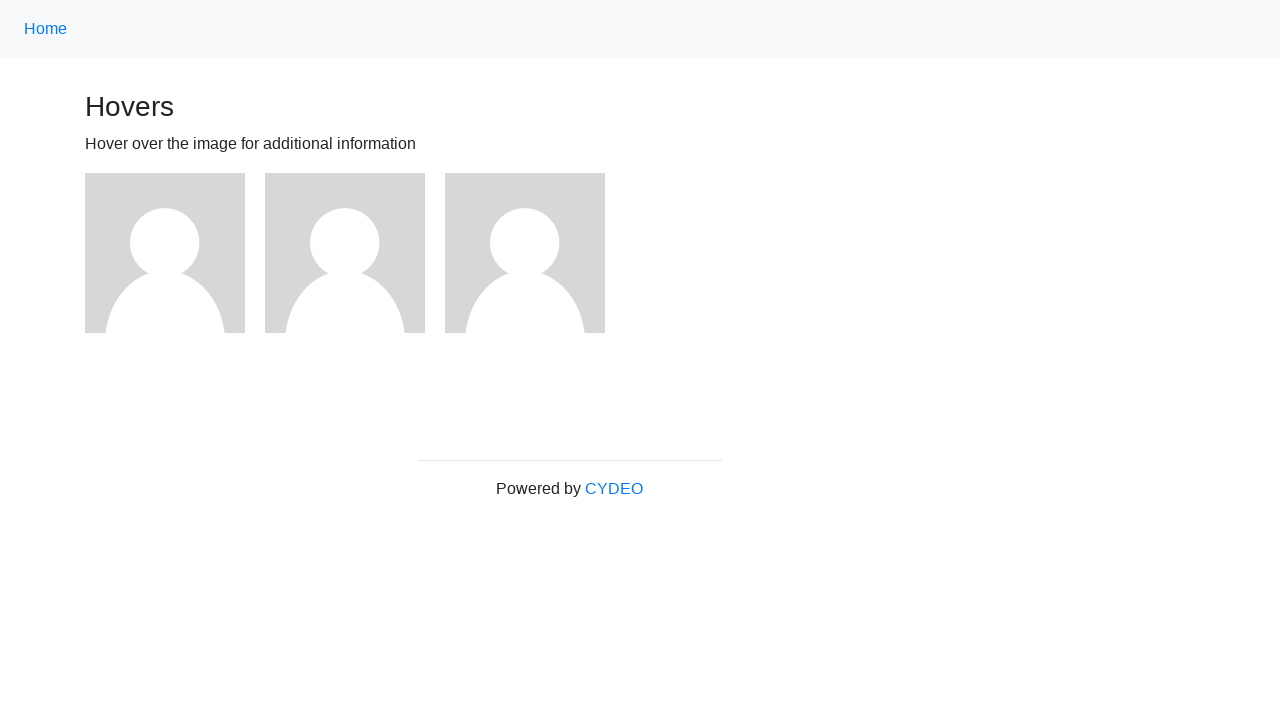

Located user3 text element
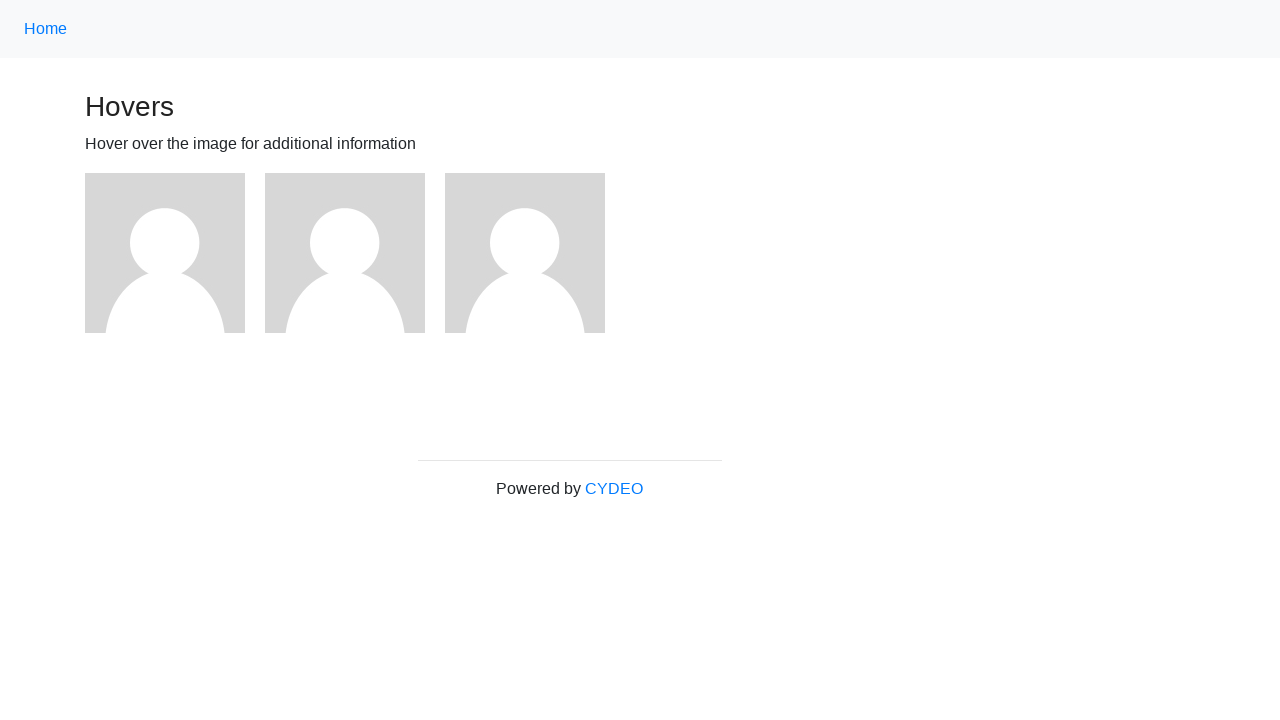

Hovered over first image at (165, 253) on (//img)[1]
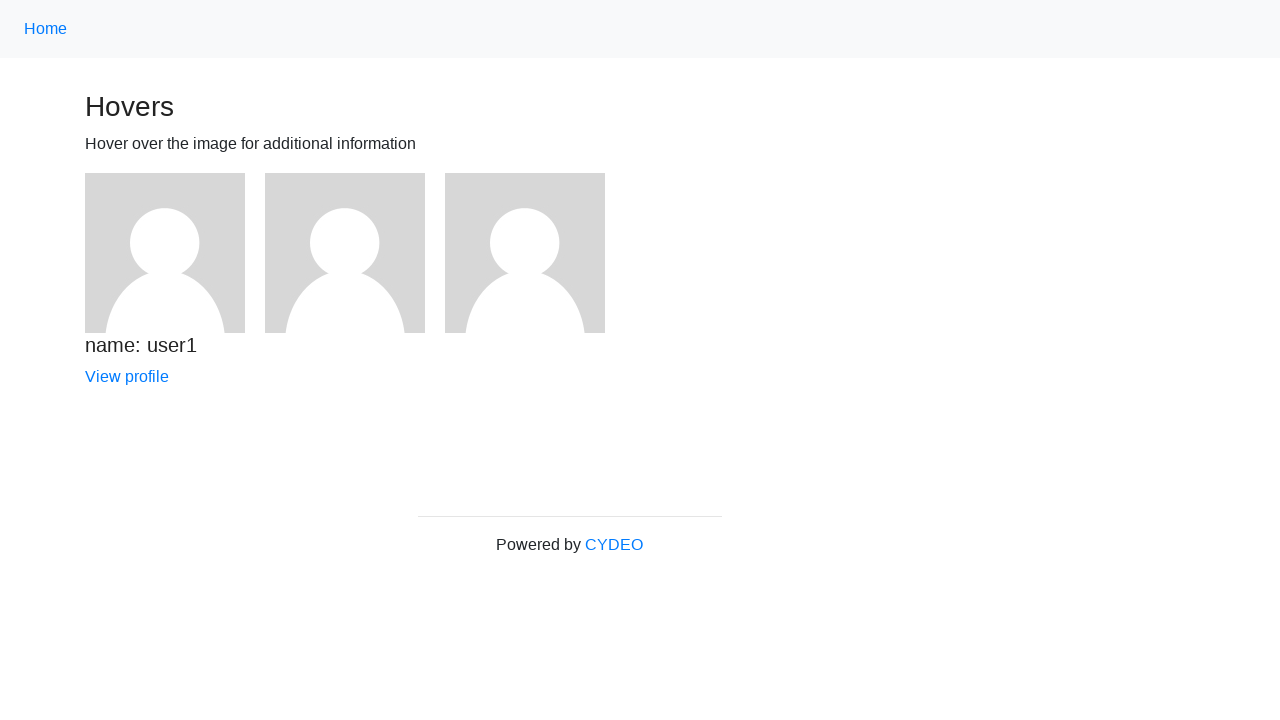

Verified user1 text is visible after hovering over first image
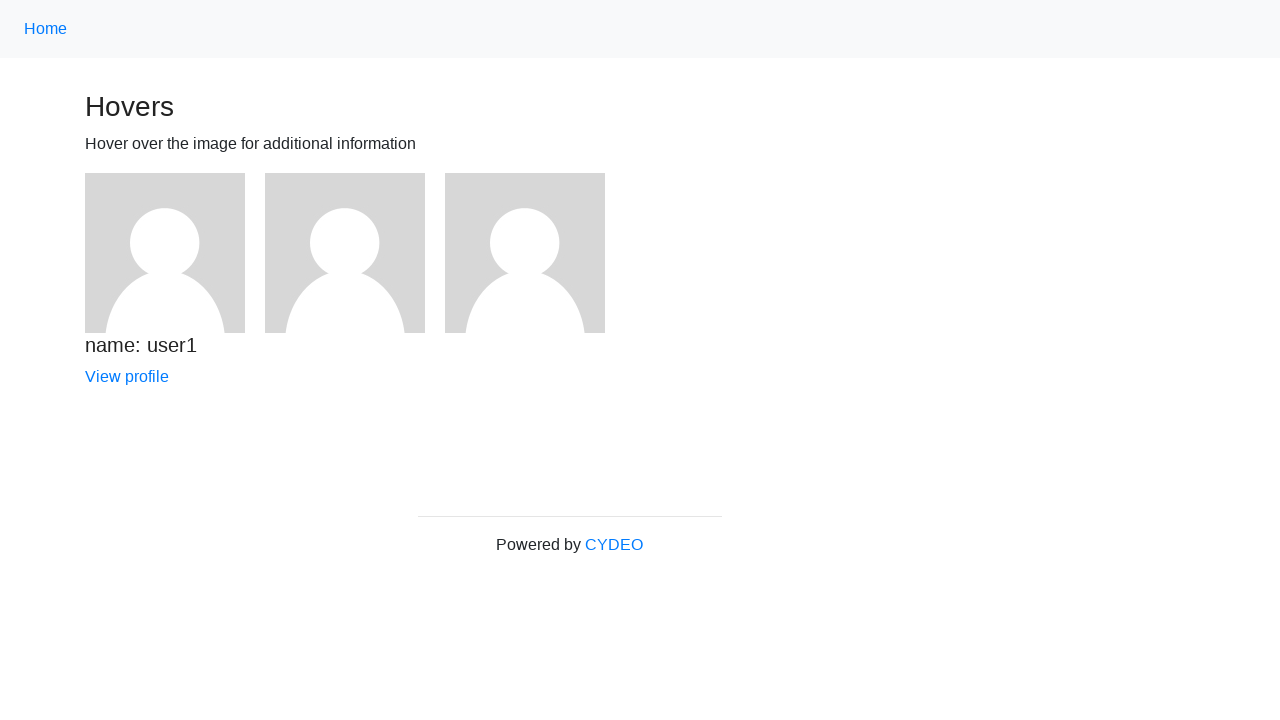

Hovered over second image at (345, 253) on (//img)[2]
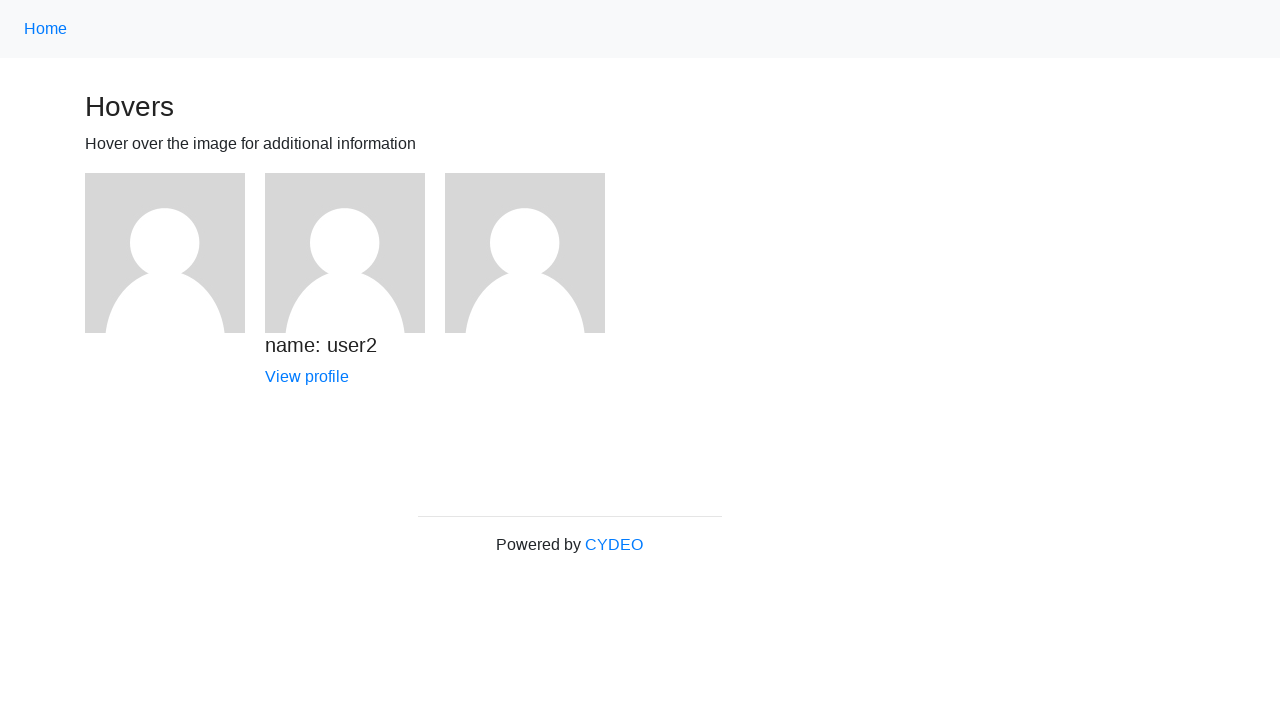

Verified user2 text is visible after hovering over second image
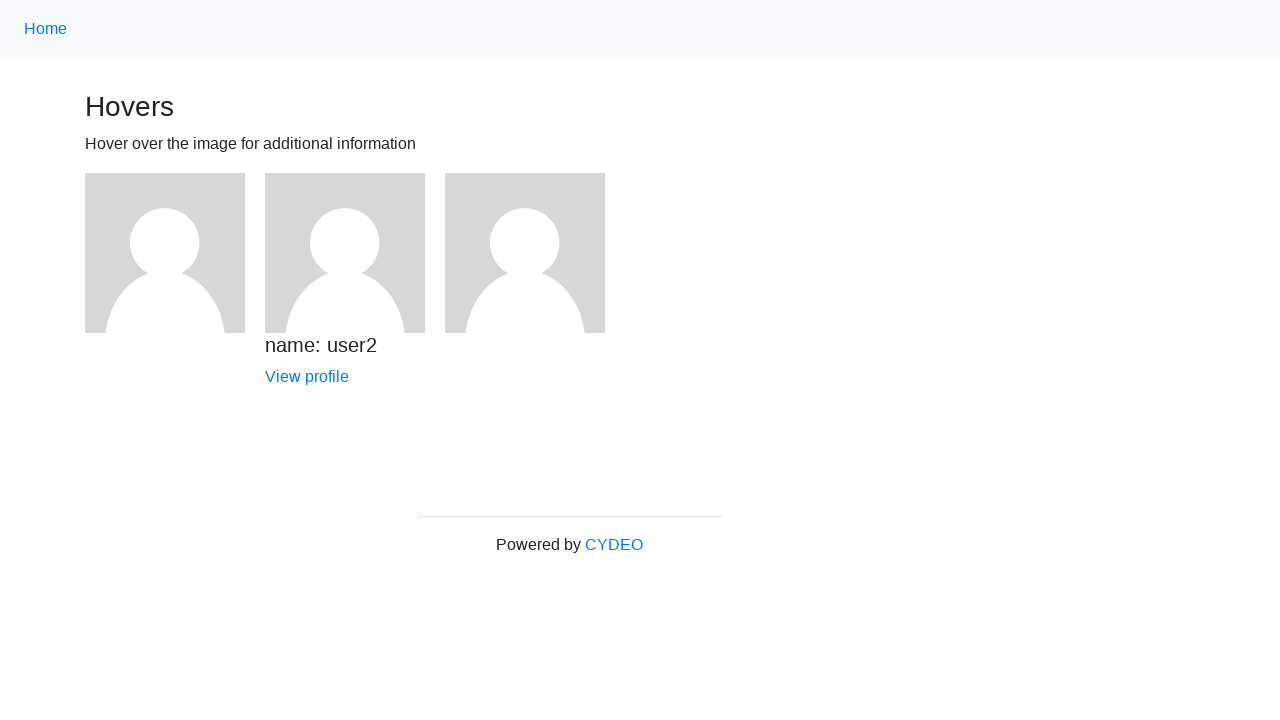

Hovered over third image at (525, 253) on (//img)[3]
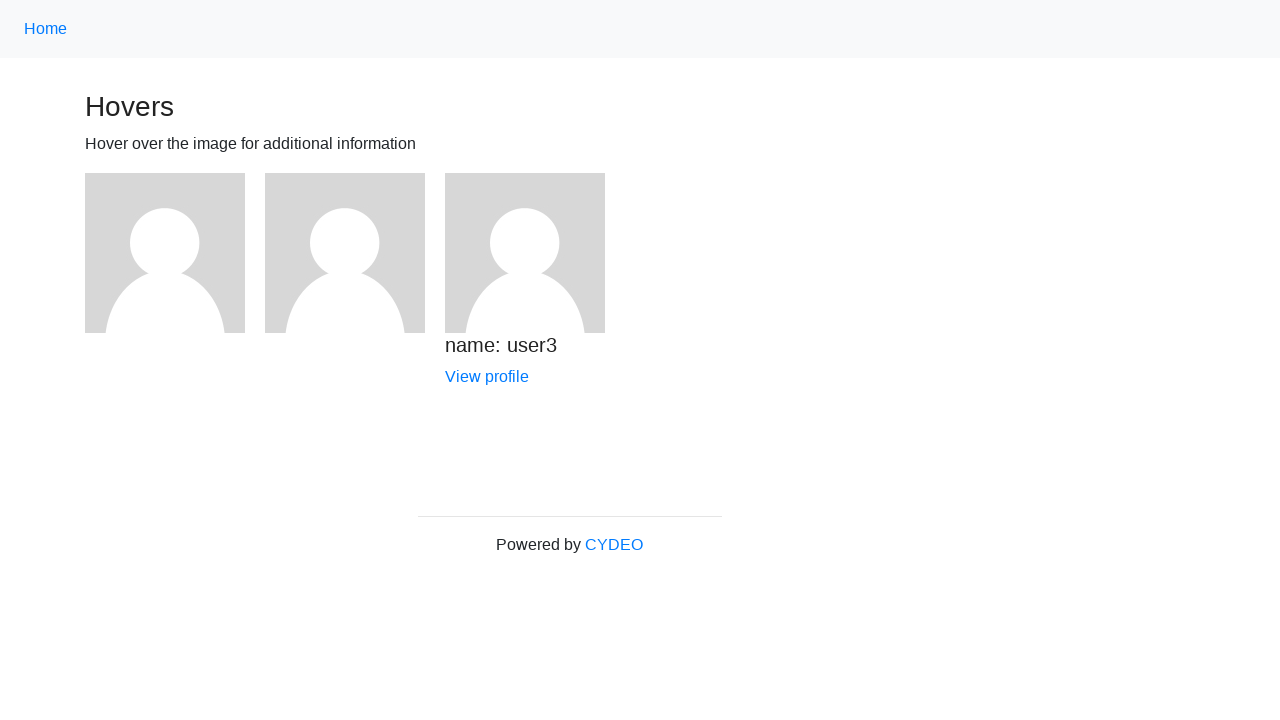

Verified user3 text is visible after hovering over third image
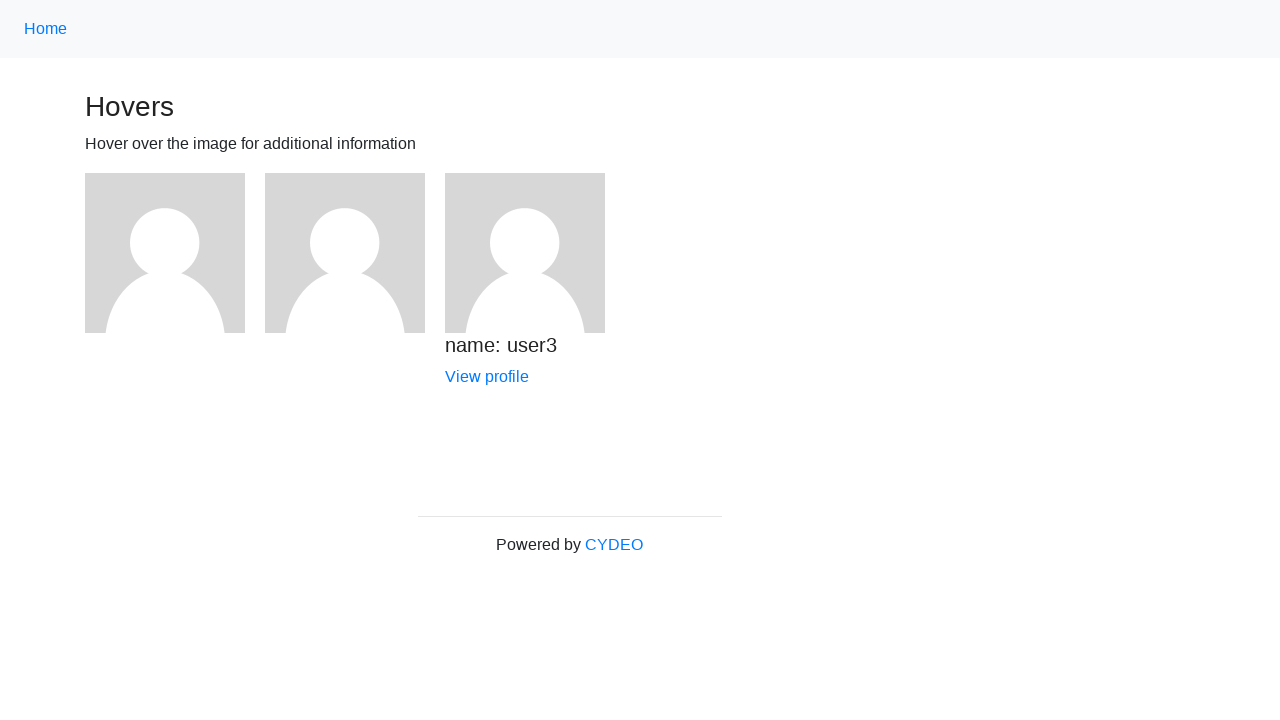

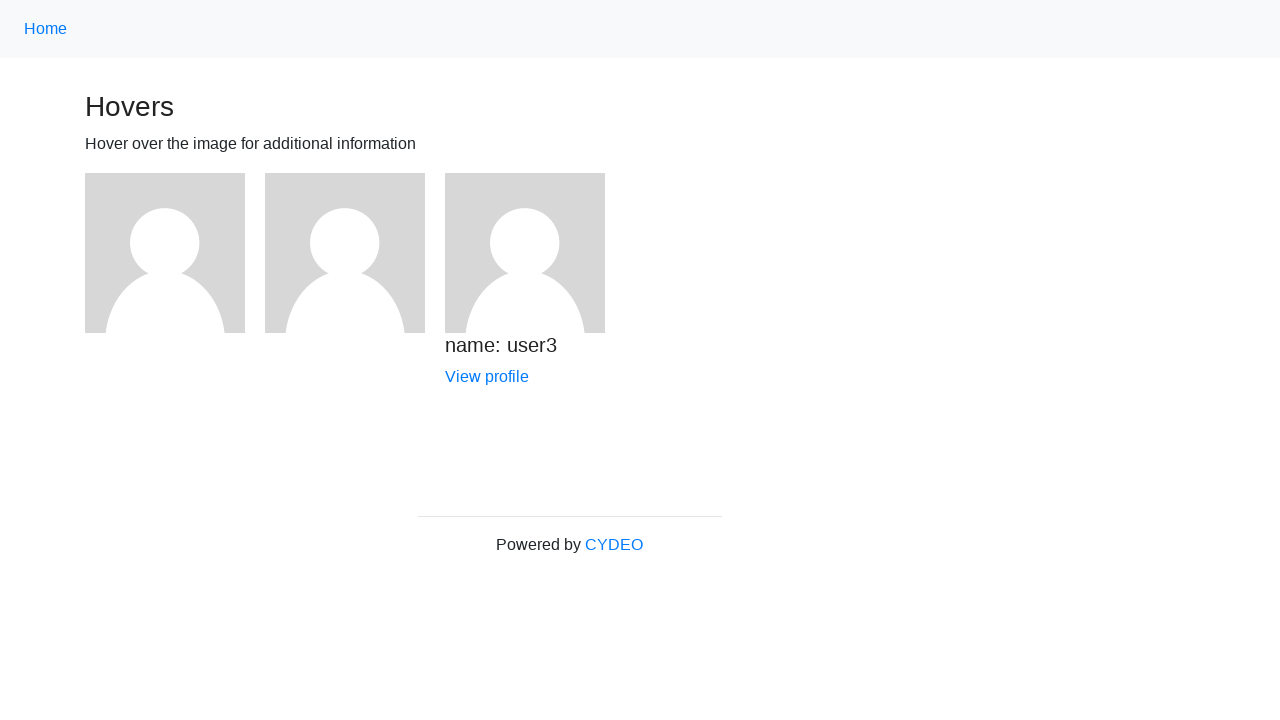